Navigates to Flipkart homepage and verifies the page title matches the expected value

Starting URL: https://www.flipkart.com/

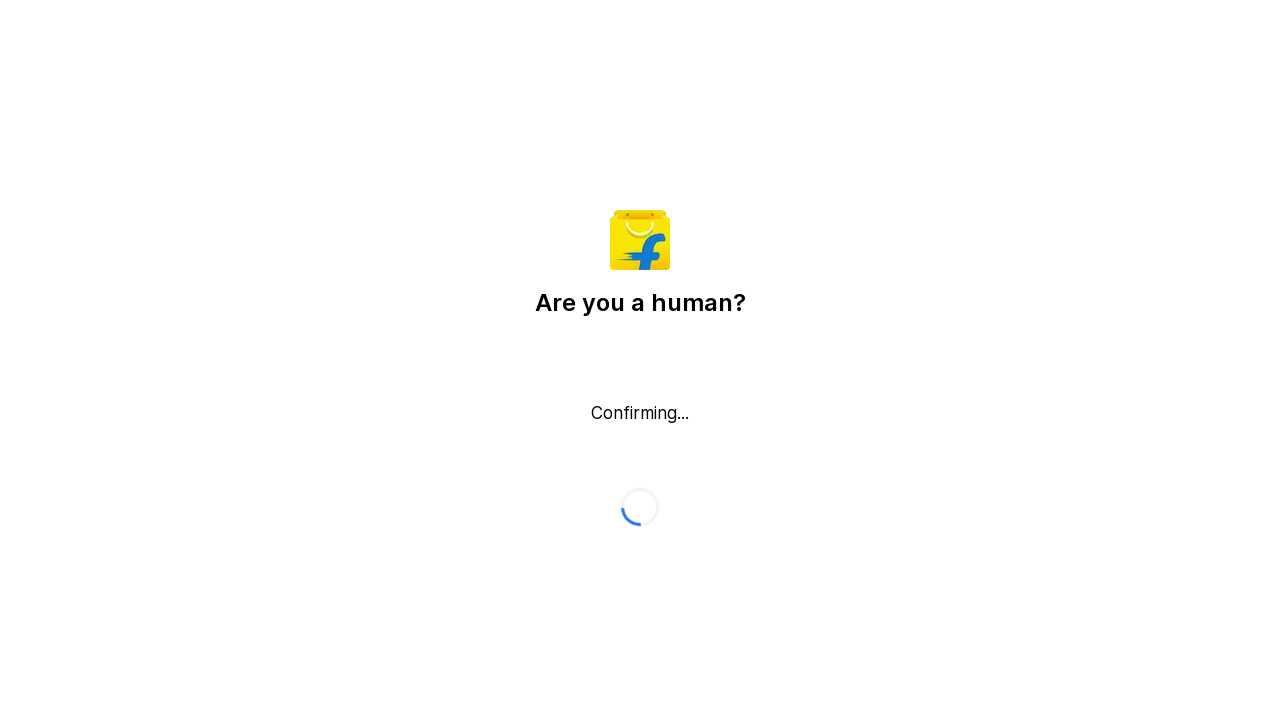

Navigated to Flipkart homepage
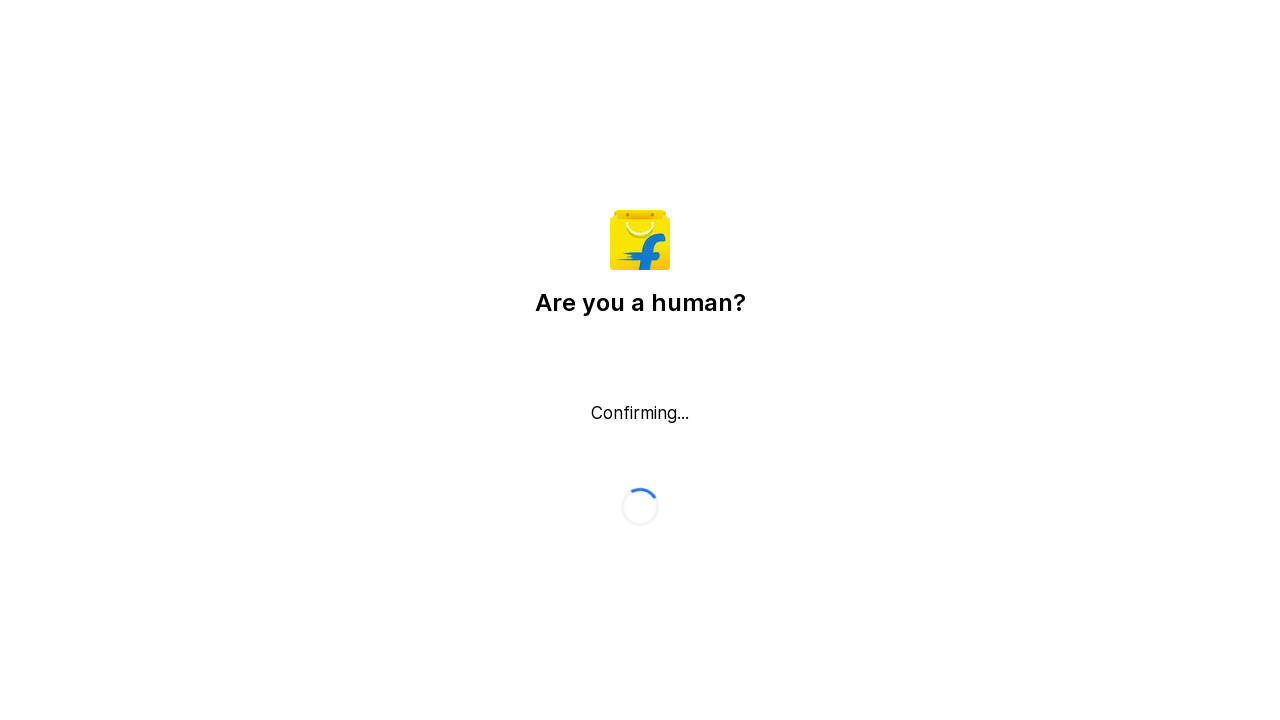

Retrieved page title
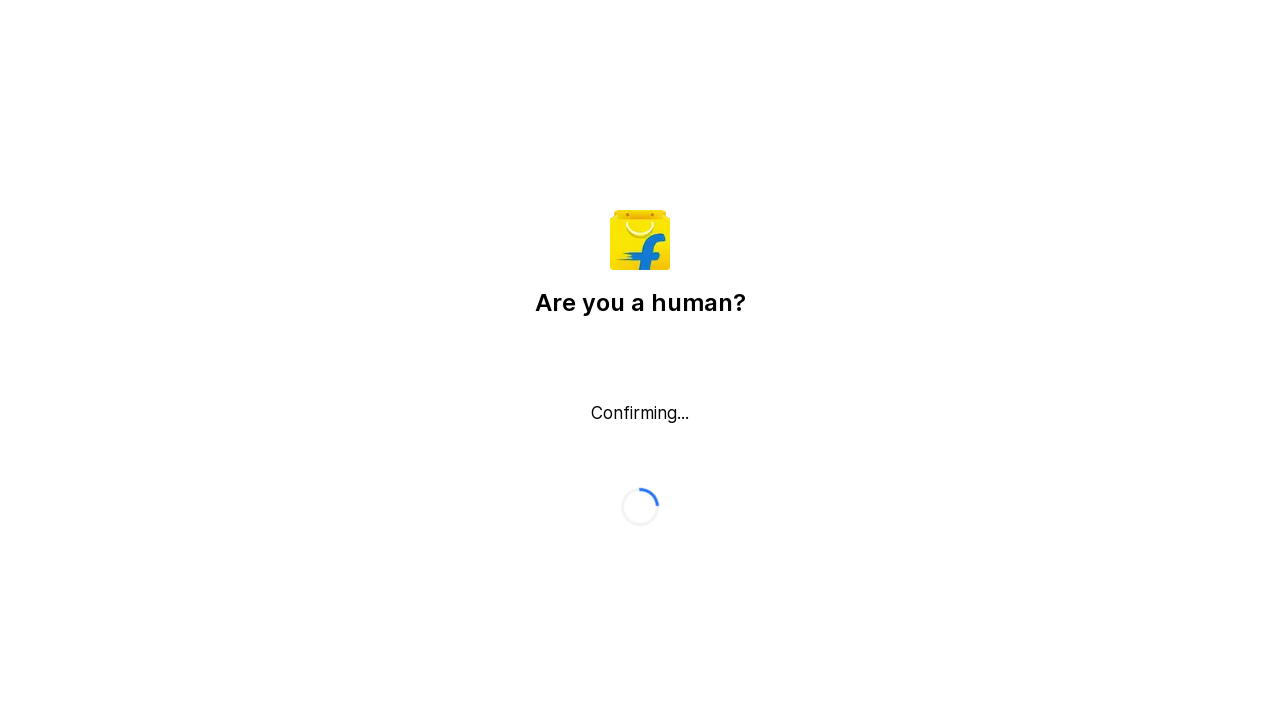

Page title verification failed - expected '{expected_title}' but got '{actual_title}'
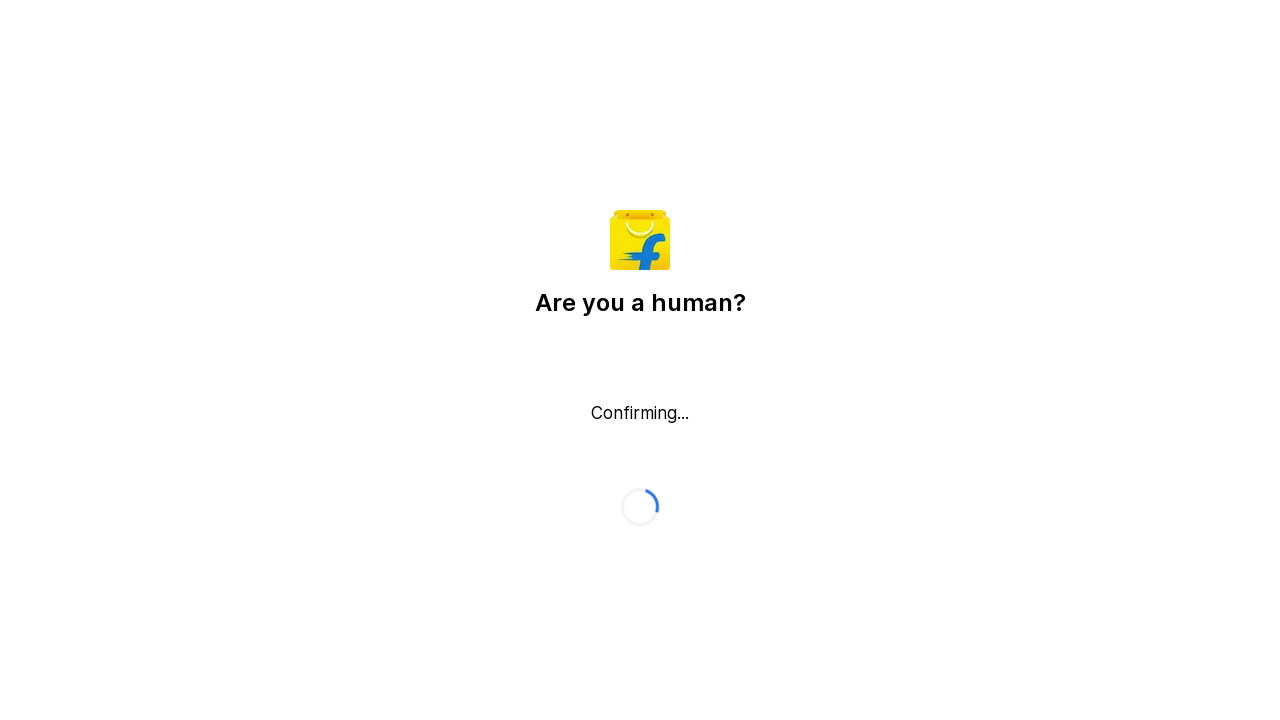

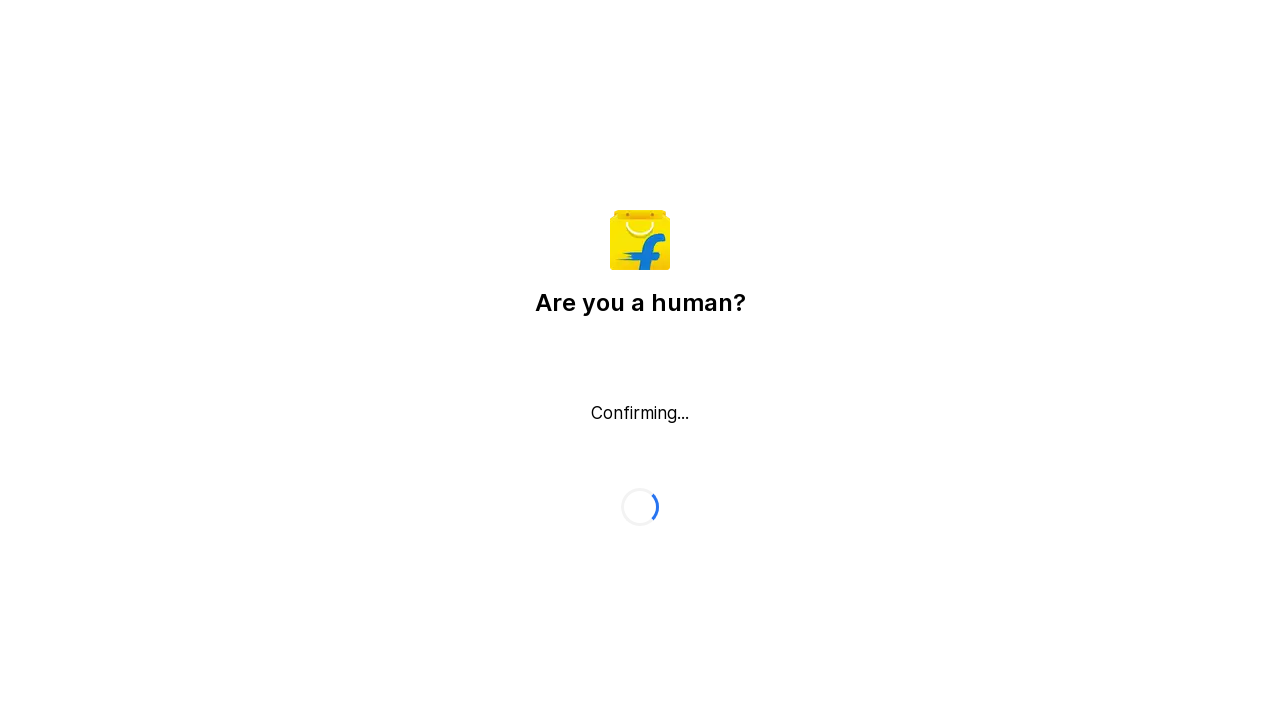